Tests iframe handling by switching to an iframe, clicking a button that triggers a JavaScript alert, accepting the alert, and then switching back to the main content to click another button.

Starting URL: https://www.w3schools.com/js/tryit.asp?filename=tryjs_alert

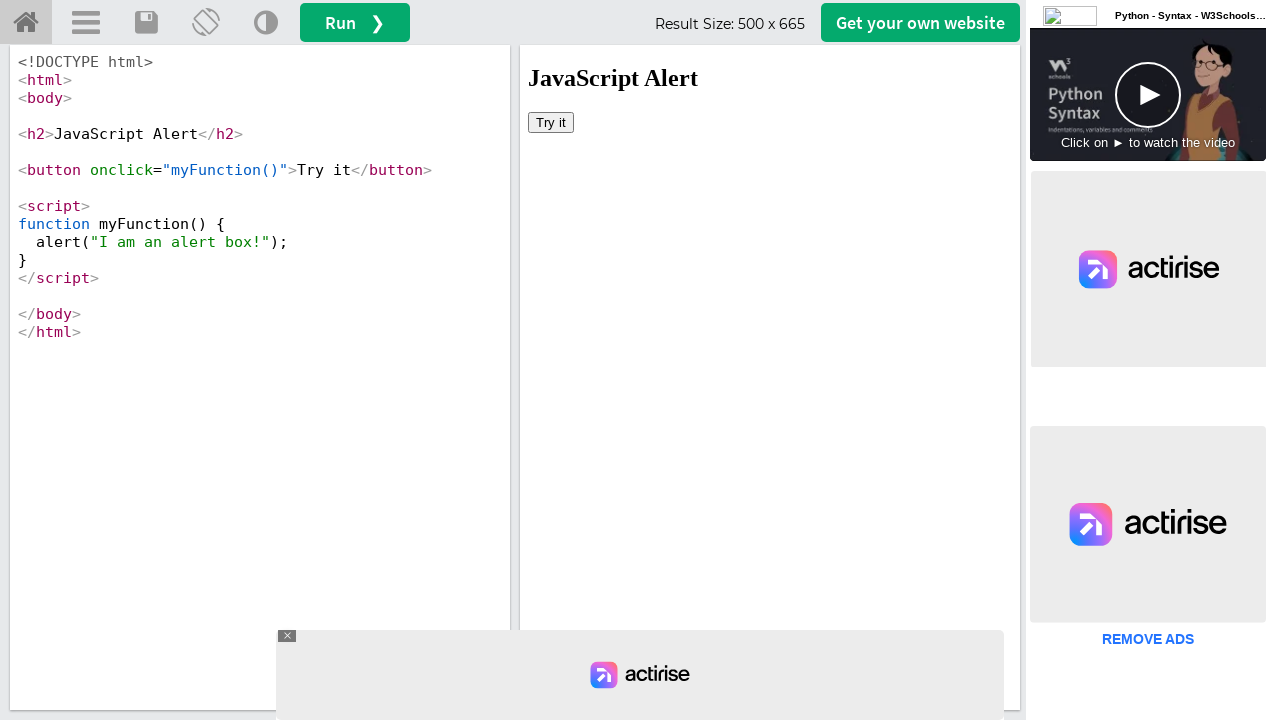

Waited for page to fully load
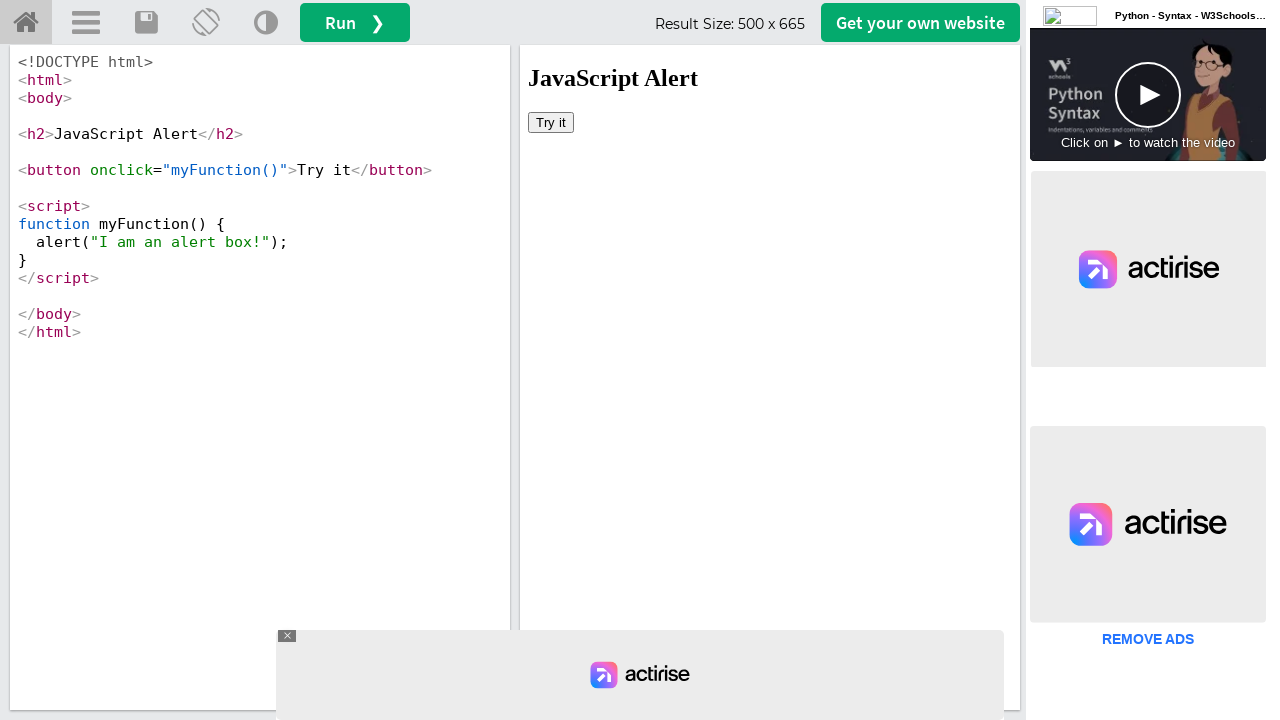

Set up dialog handler to automatically accept alerts
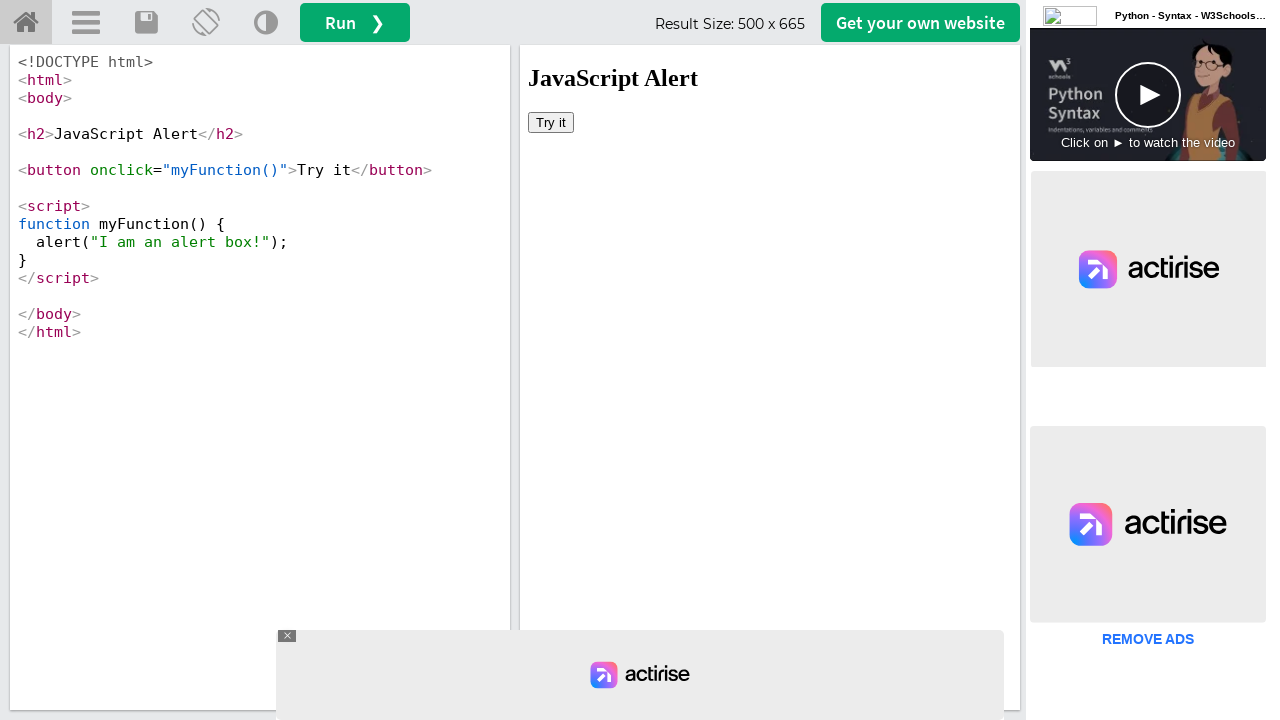

Switched to iframe 'iframeResult'
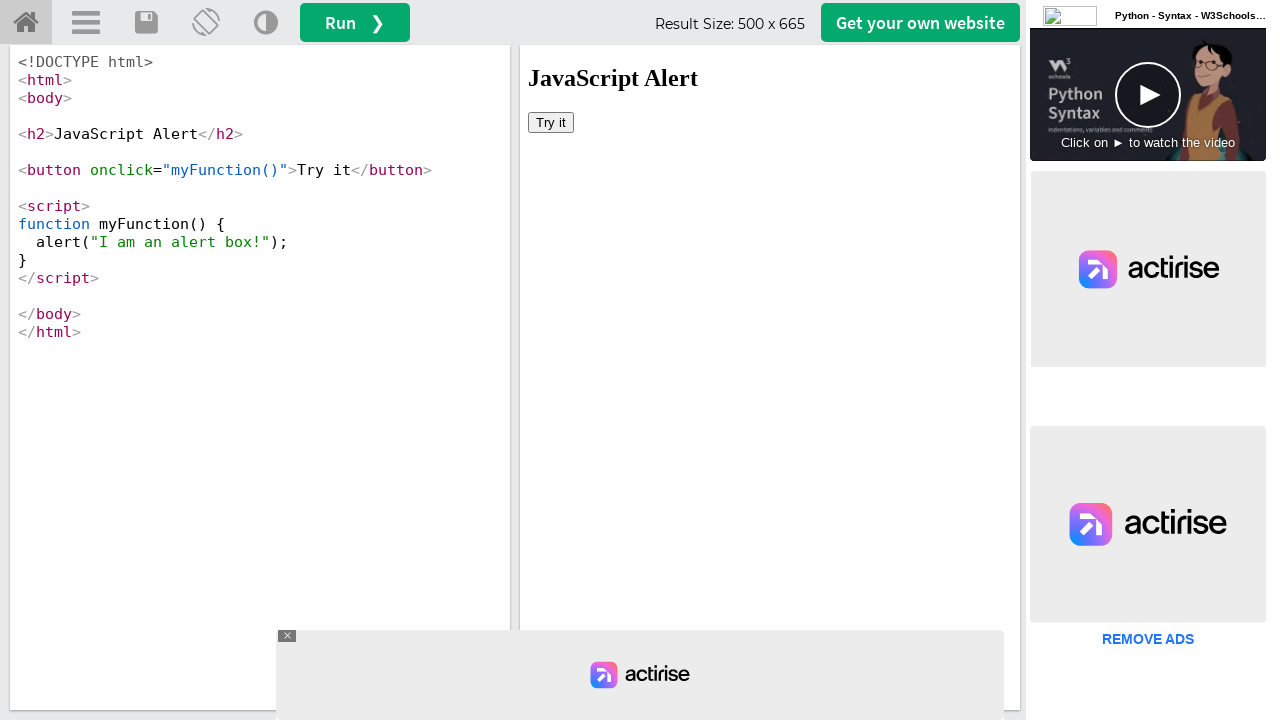

Clicked button in iframe that triggers JavaScript alert at (551, 122) on xpath=//*[@onclick="myFunction()"]
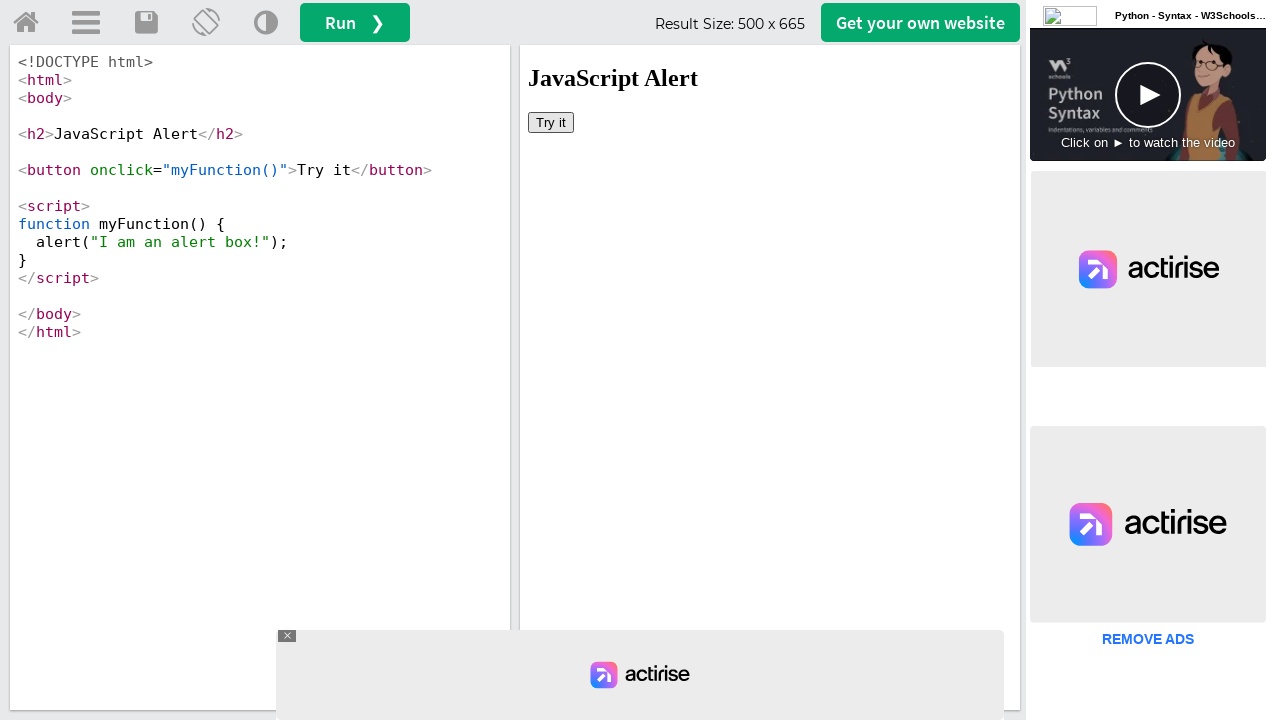

Waited for alert to be handled and accepted
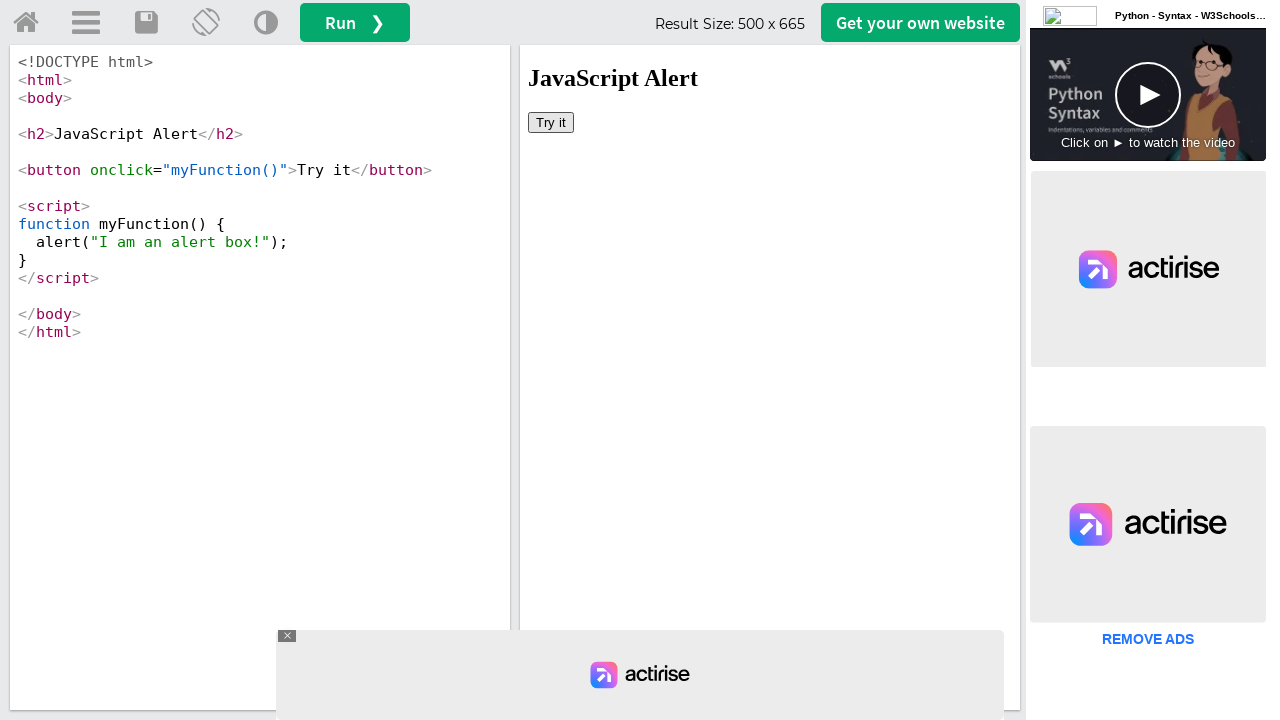

Clicked 'Get your own website' button in main content at (920, 22) on #getwebsitebtn
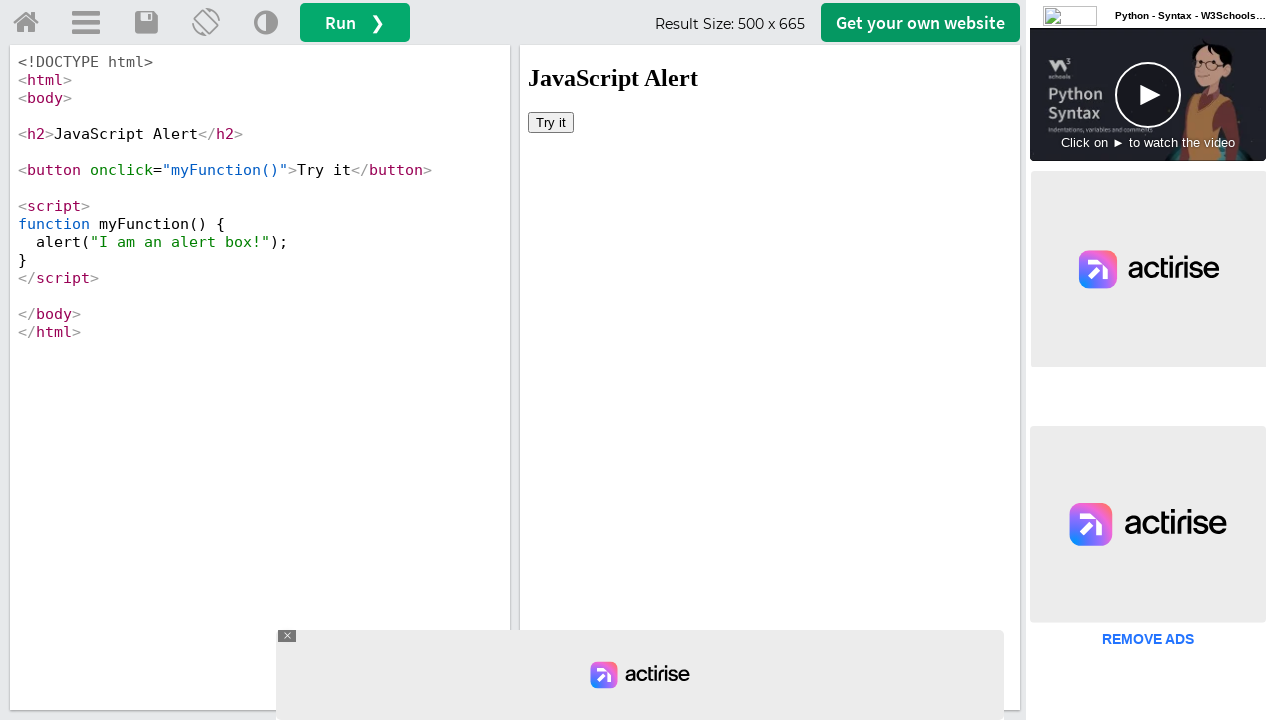

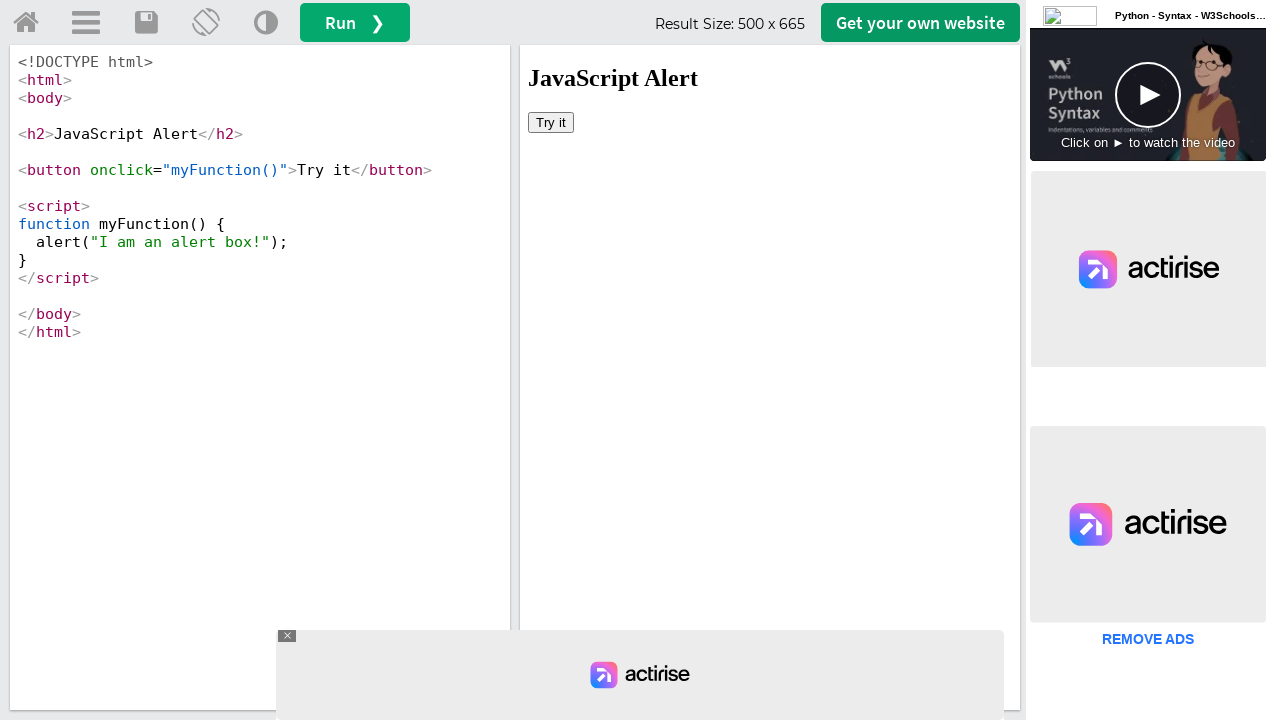